Tests dropdown and radio button selection functionality on a travel booking form by selecting a country from an auto-suggest dropdown and toggling between trip type radio buttons

Starting URL: https://rahulshettyacademy.com/dropdownsPractise/

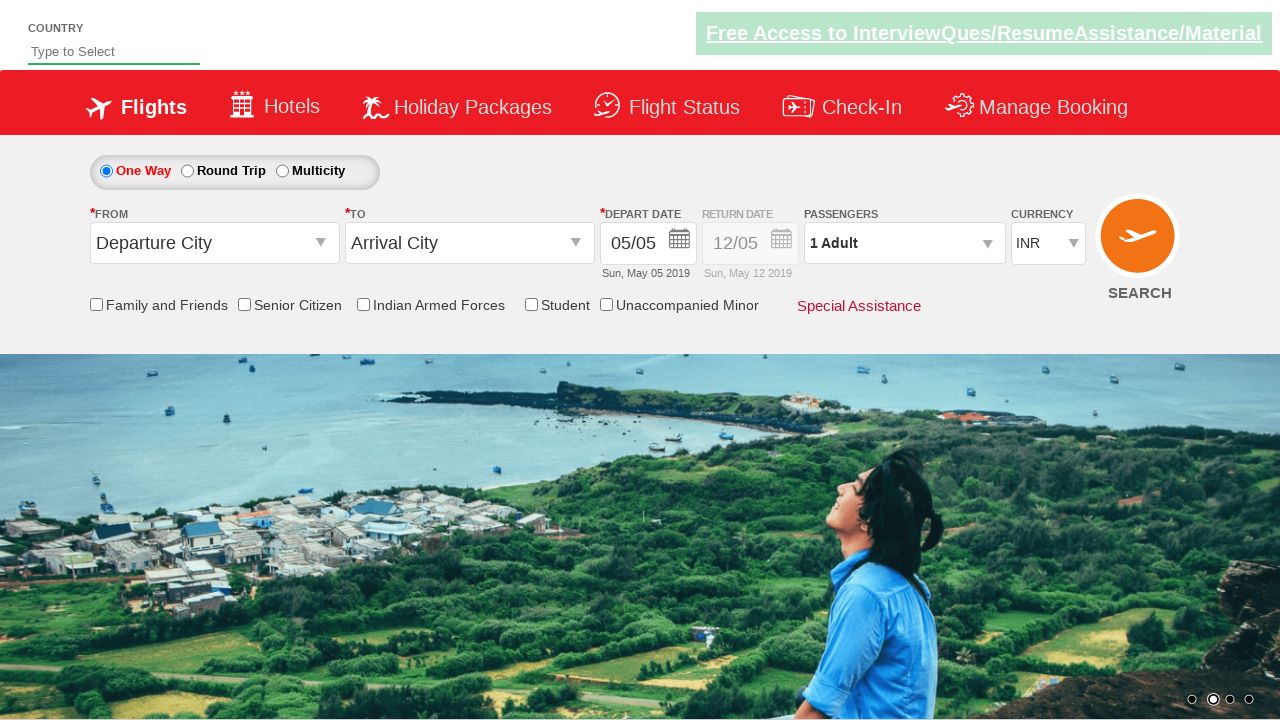

Filled autosuggest field with 'ind' to trigger dropdown on #autosuggest
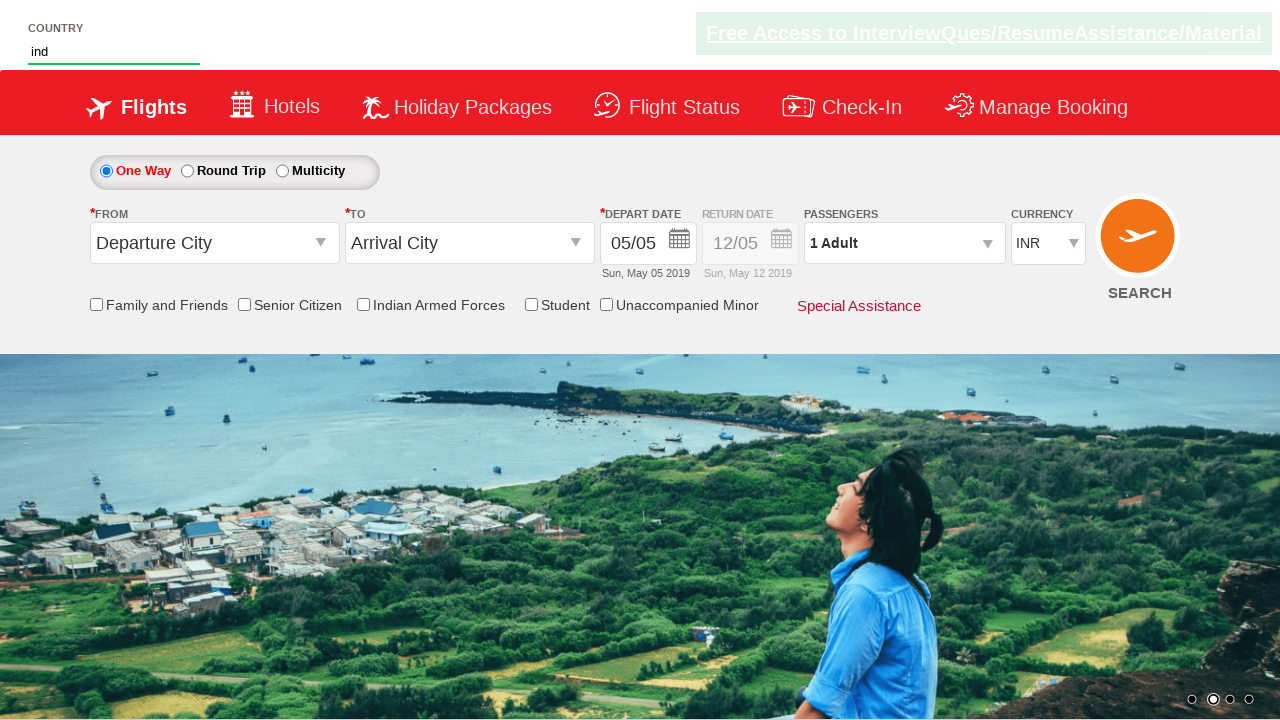

Dropdown options loaded
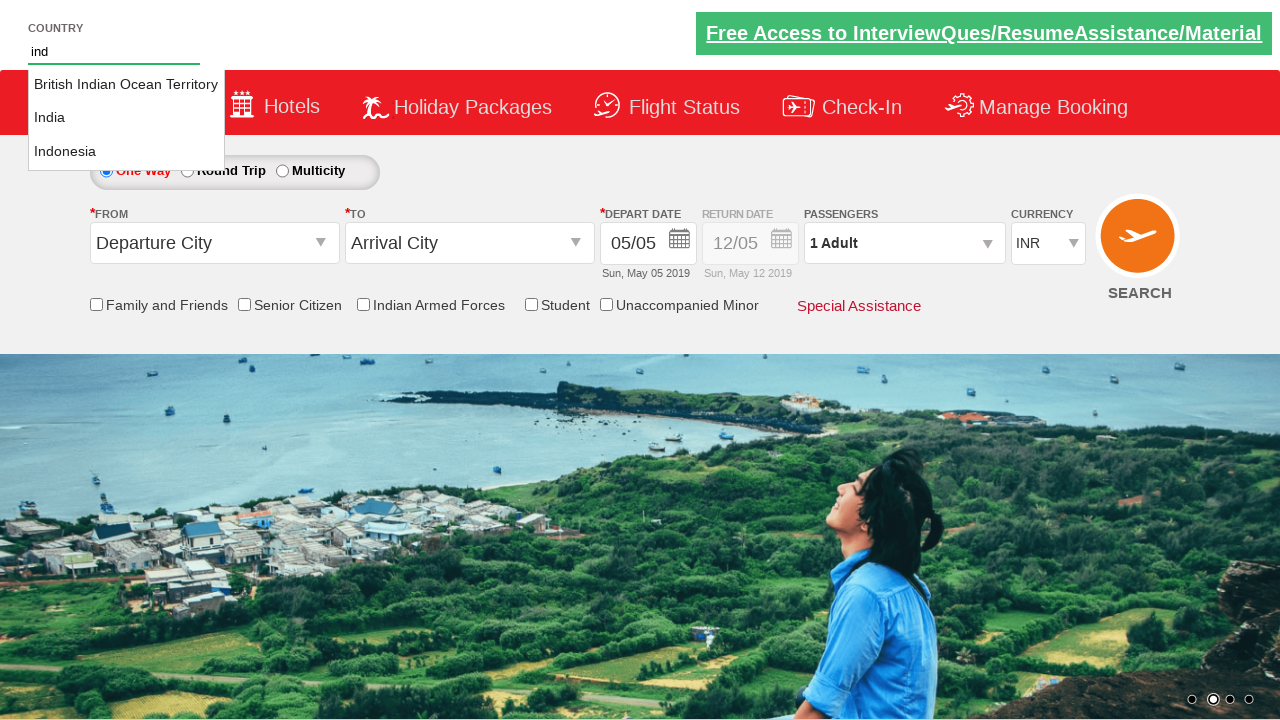

Selected 'India' from dropdown options
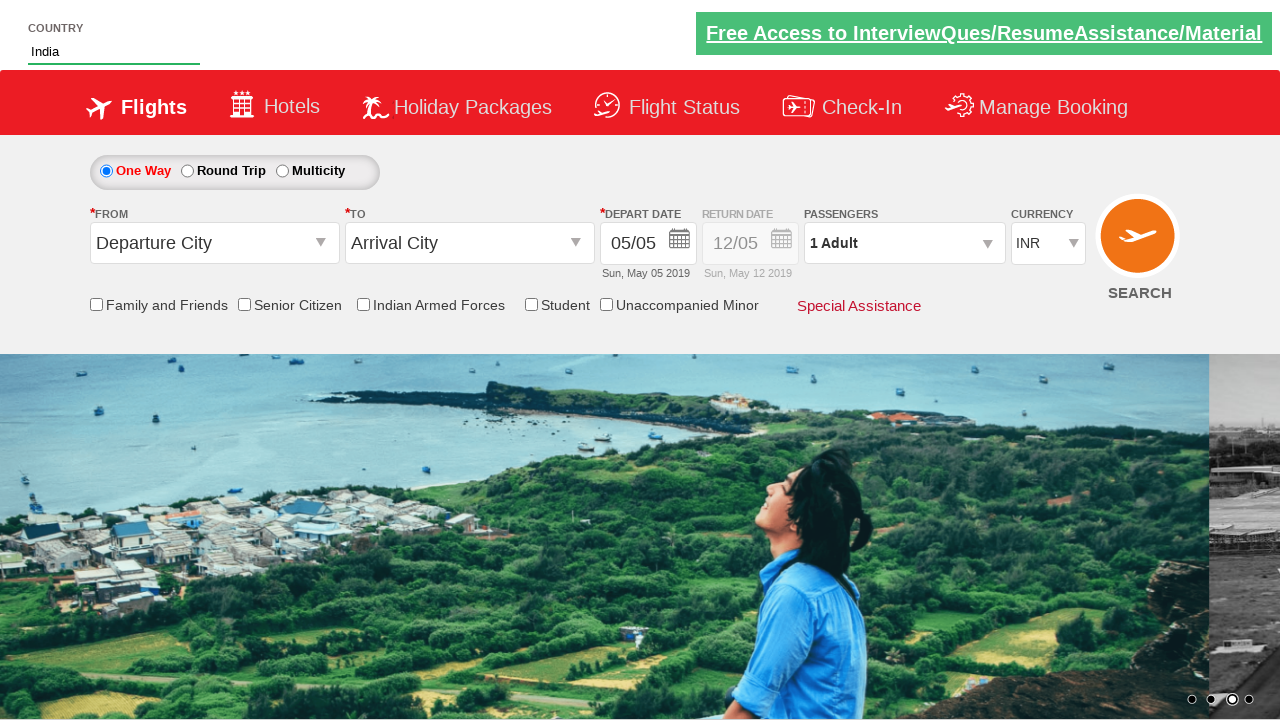

Selected one-way trip radio button at (106, 171) on #ctl00_mainContent_rbtnl_Trip_0
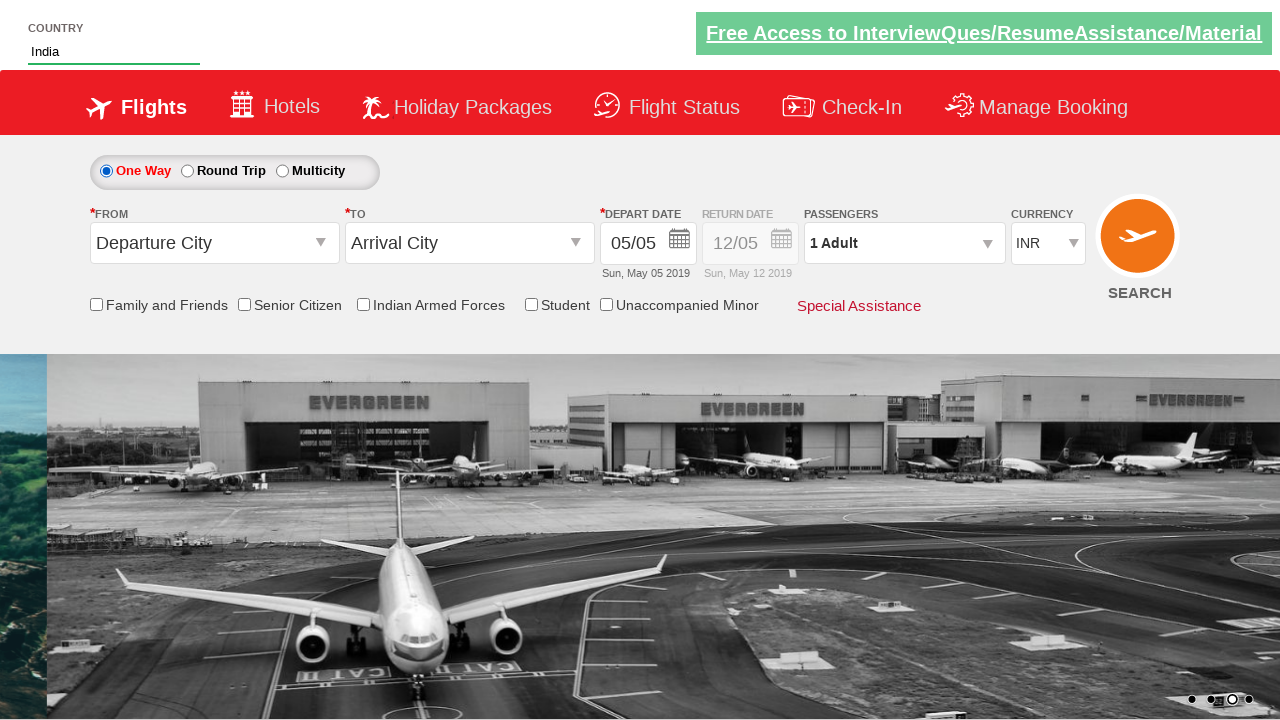

Selected round trip radio button at (187, 171) on #ctl00_mainContent_rbtnl_Trip_1
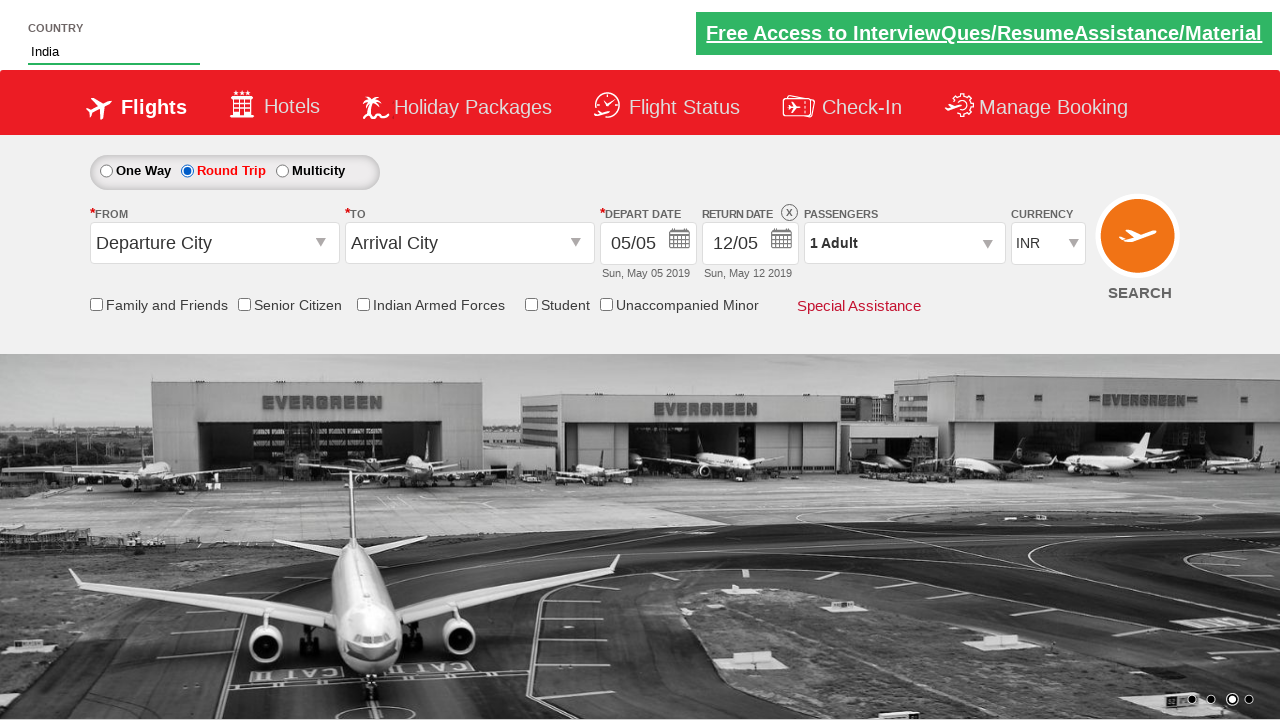

Selected one-way trip radio button again at (106, 171) on #ctl00_mainContent_rbtnl_Trip_0
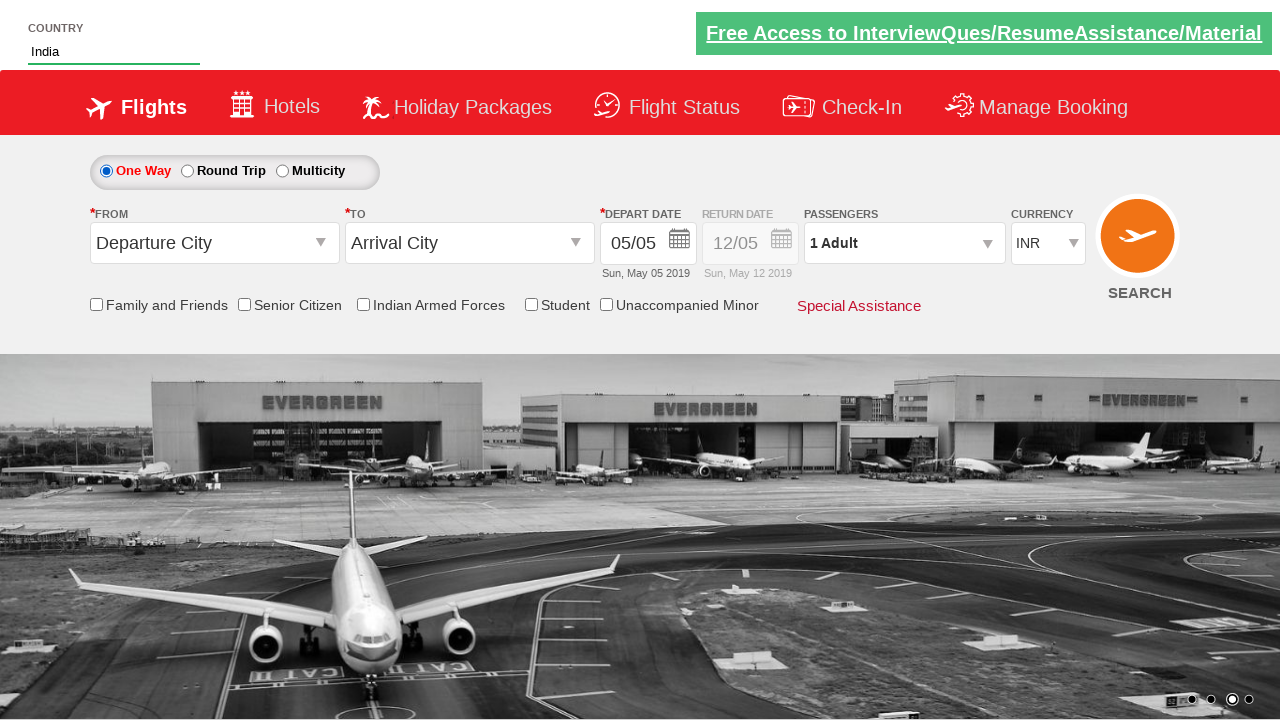

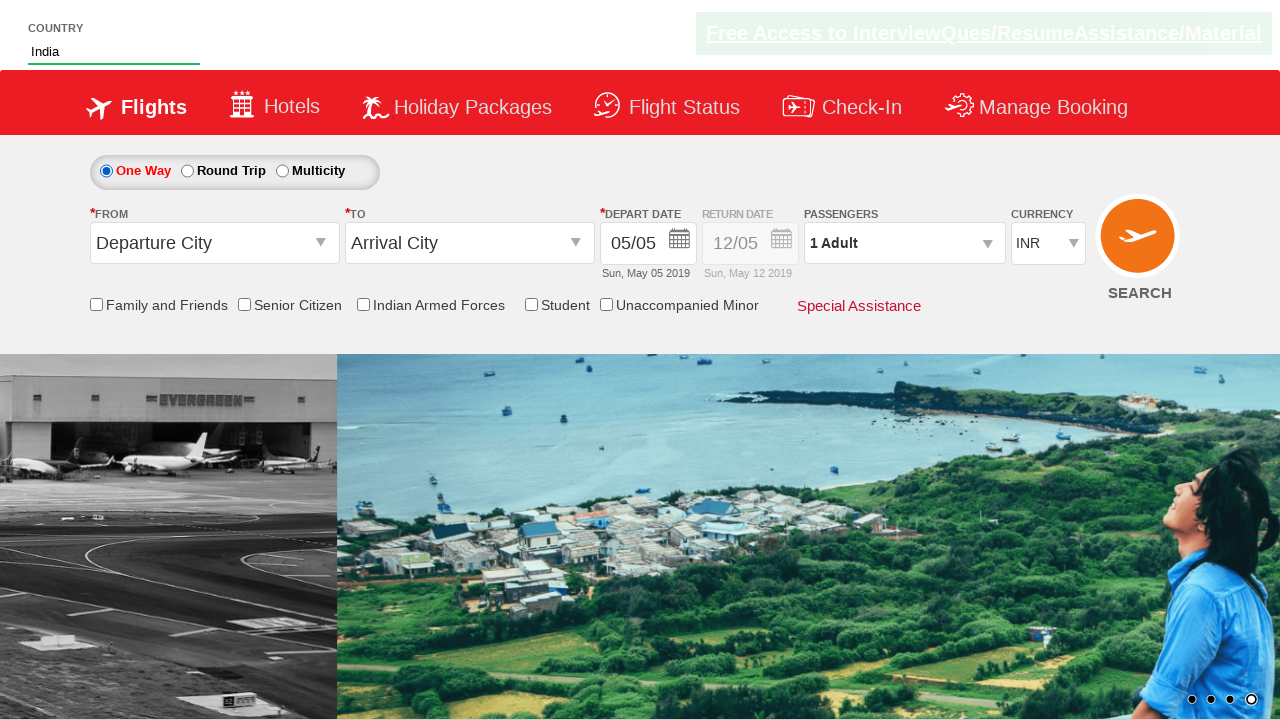